Navigates to the OrangeHRM login page and verifies that the company branding logo is visible on the page.

Starting URL: https://opensource-demo.orangehrmlive.com/web/index.php/auth/login

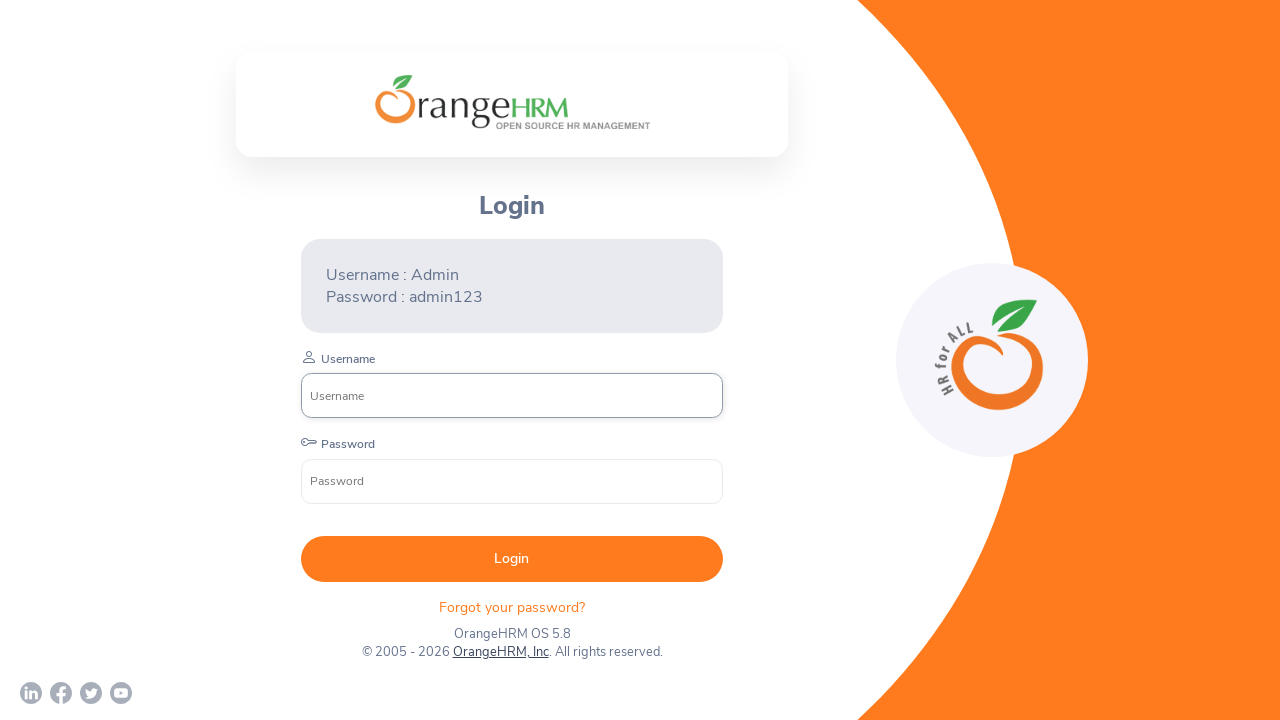

Waited for company branding logo to become visible on login page
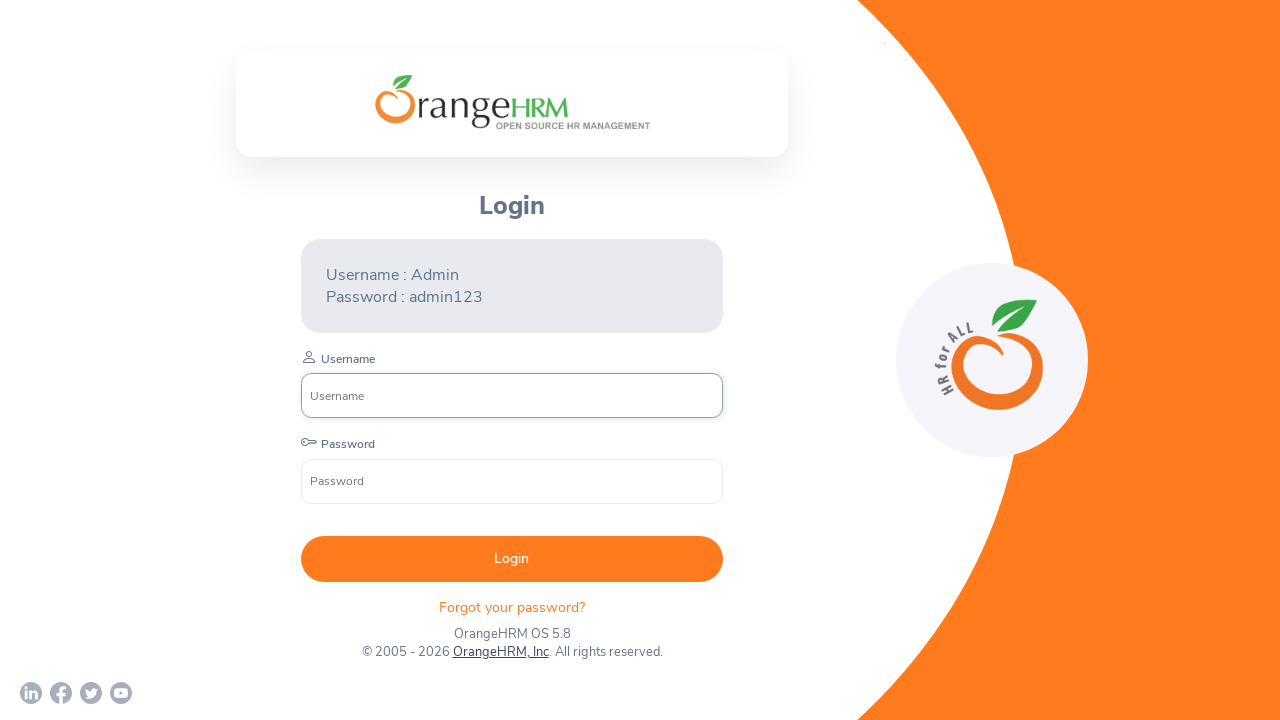

Verified that company branding logo is visible
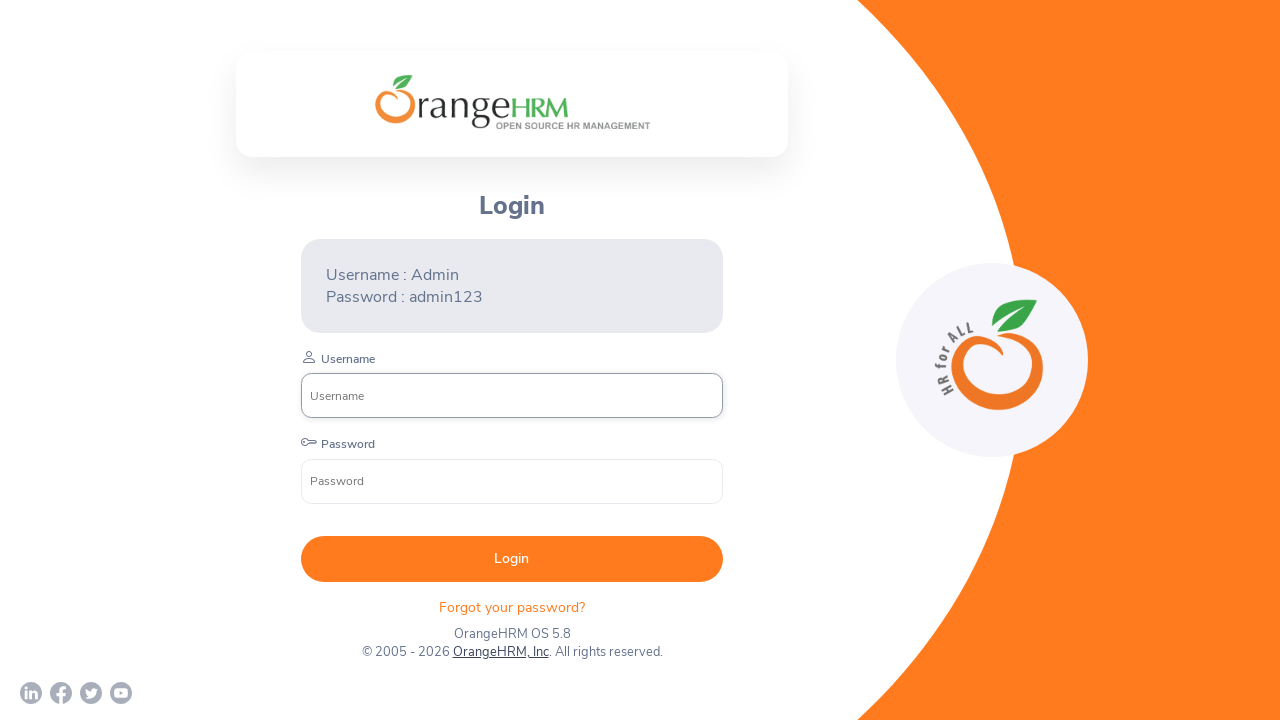

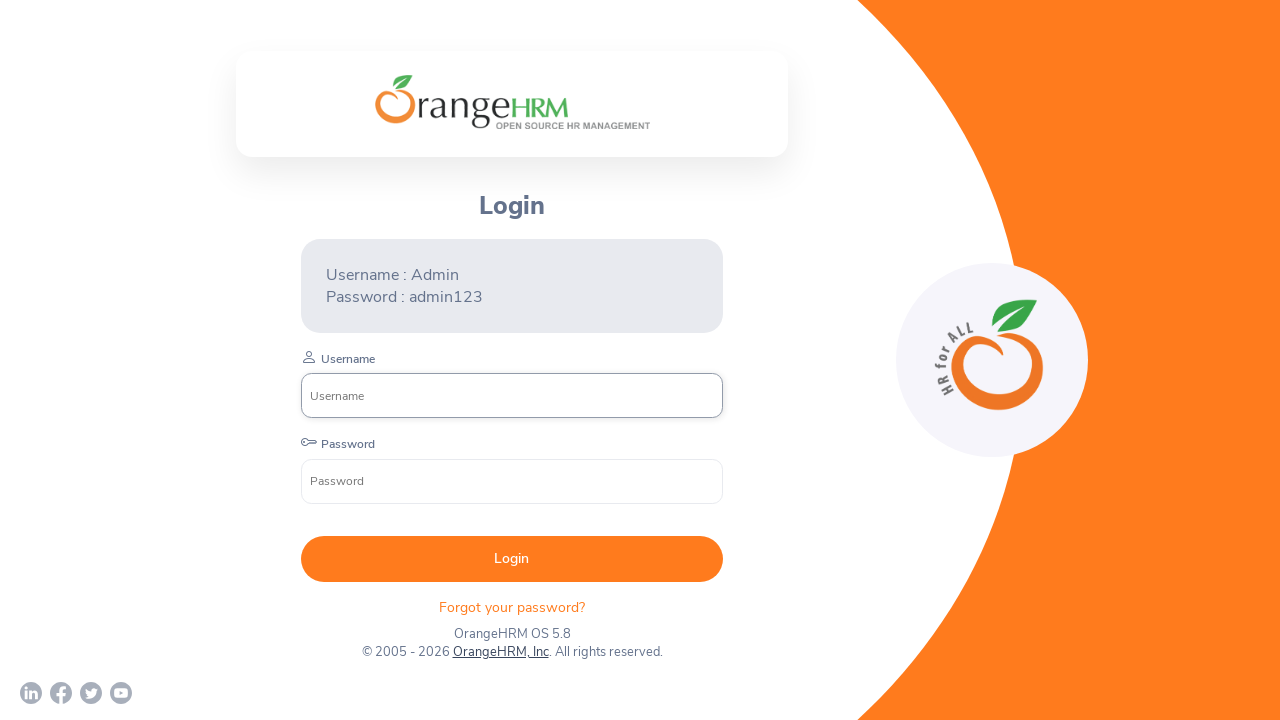